Tests a practice form by filling out personal information fields (name, email, password, gender, employment status, birthday), submitting the form, verifying success message, then navigating to shop and adding a product to cart.

Starting URL: https://rahulshettyacademy.com/angularpractice/

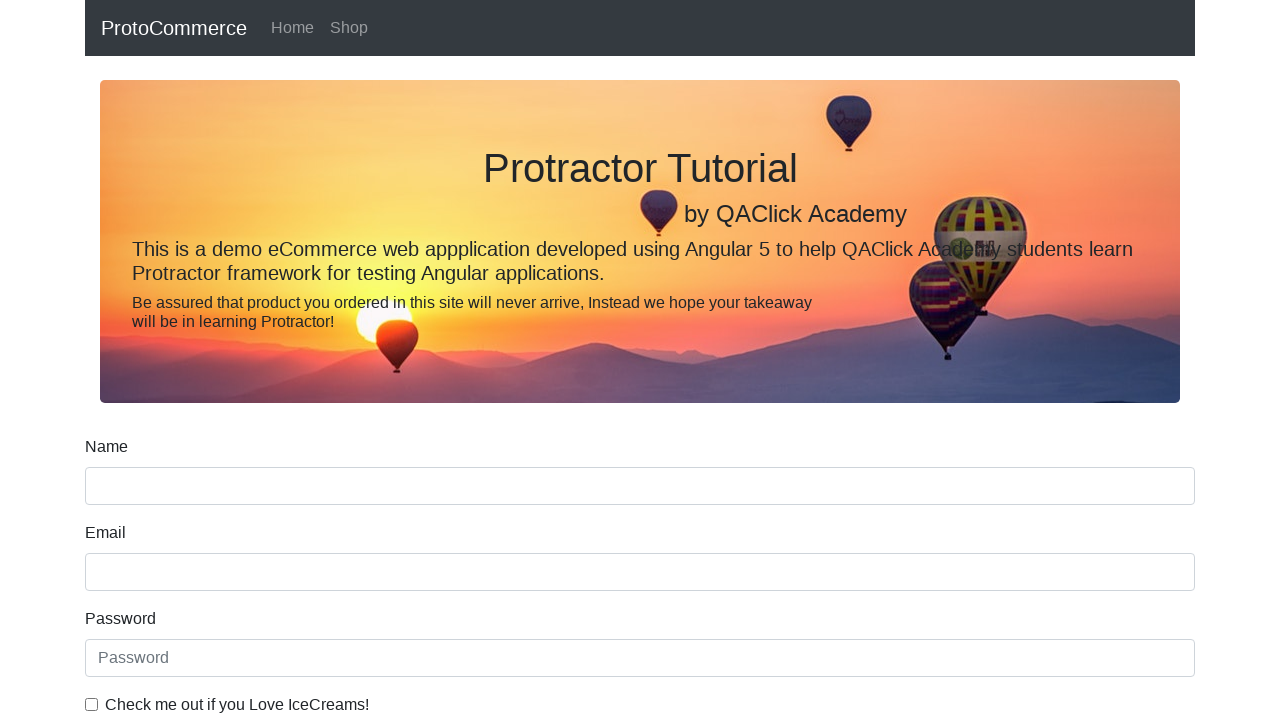

Filled name field with 'Mahid' on internal:role=textbox >> nth=0
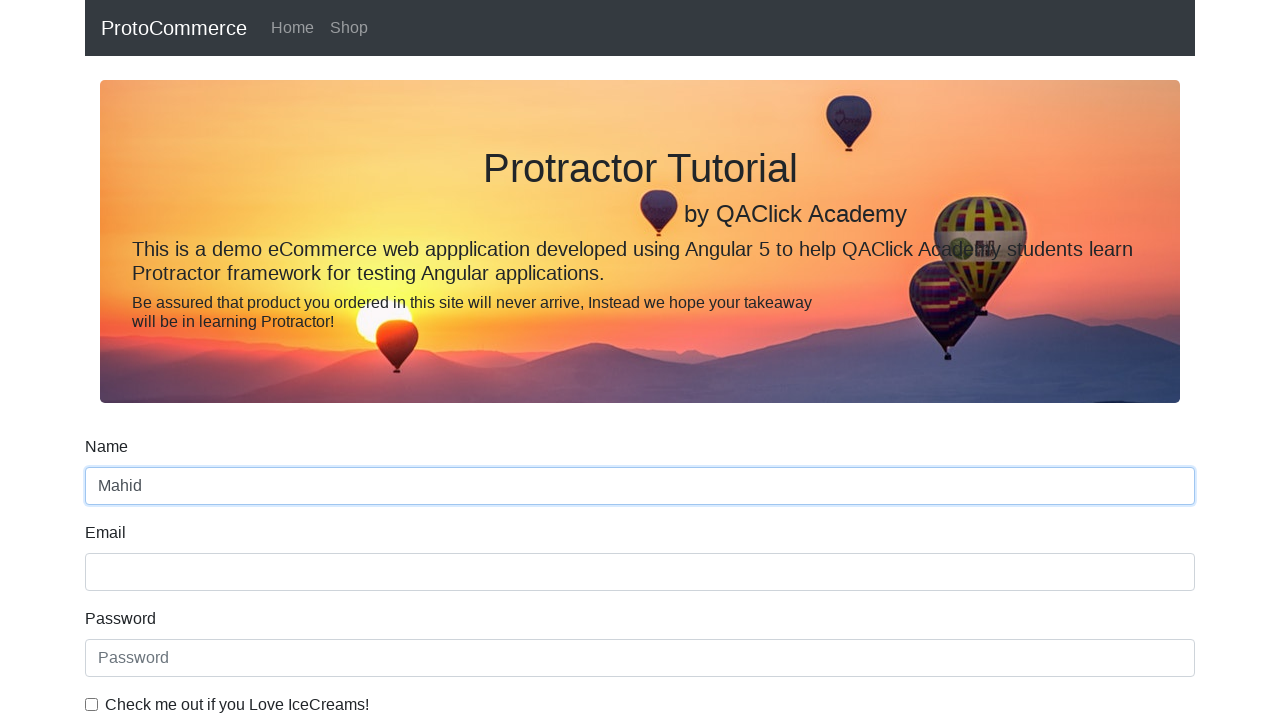

Filled email field with 'nigarkana@gmail.com' on internal:role=textbox >> nth=1
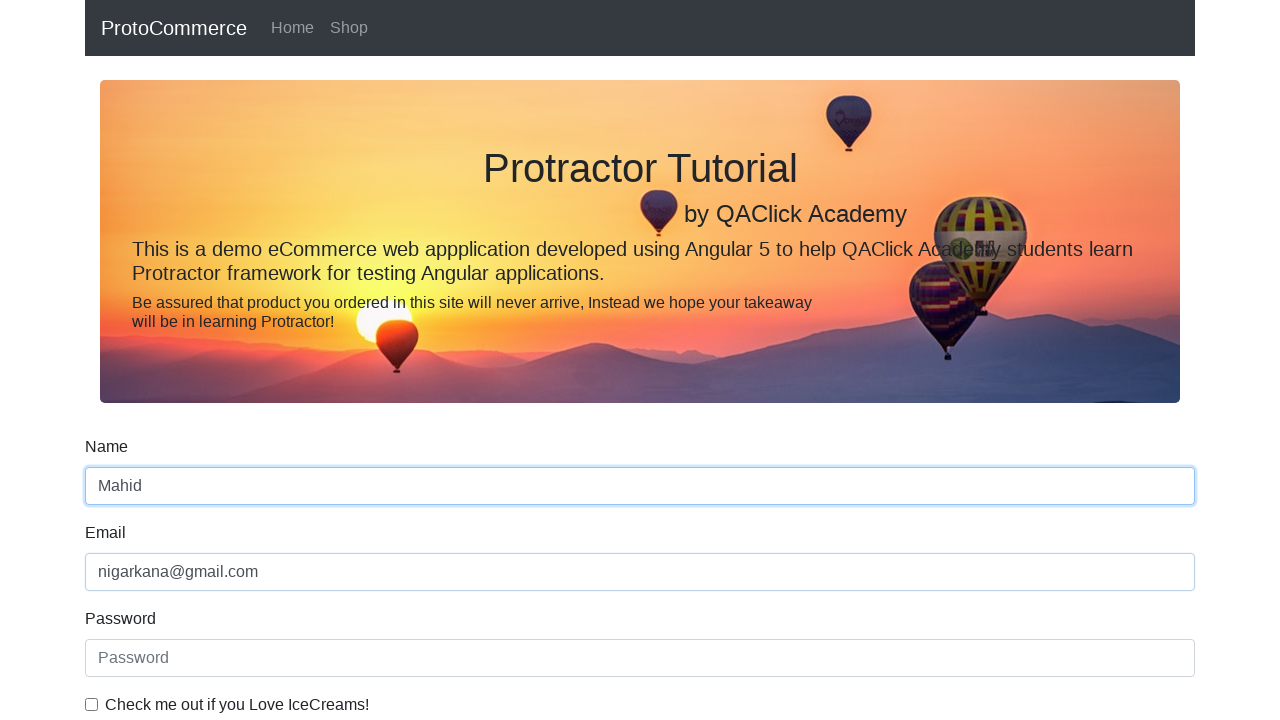

Filled password field with 'test123' on internal:attr=[placeholder="Password"i]
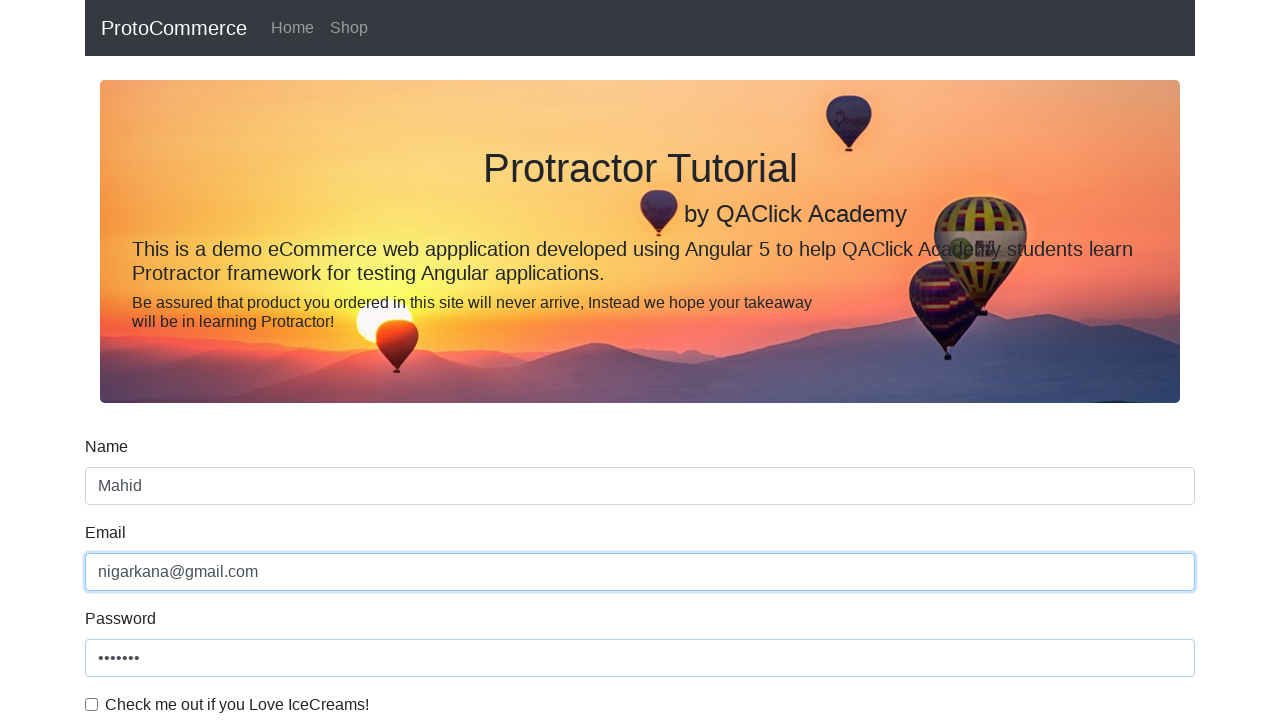

Checked ice cream checkbox at (92, 704) on internal:label="Check me out if you Love IceCreams!"i
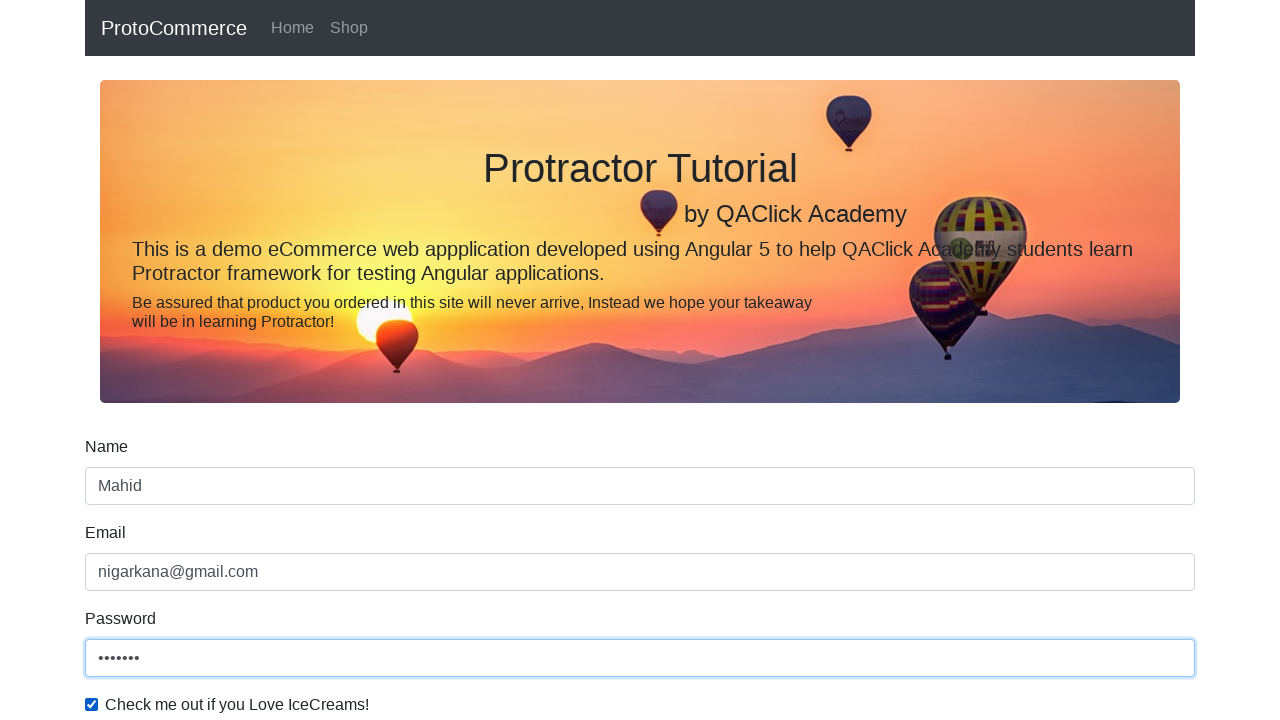

Selected 'Female' for gender on internal:label="Gender"i
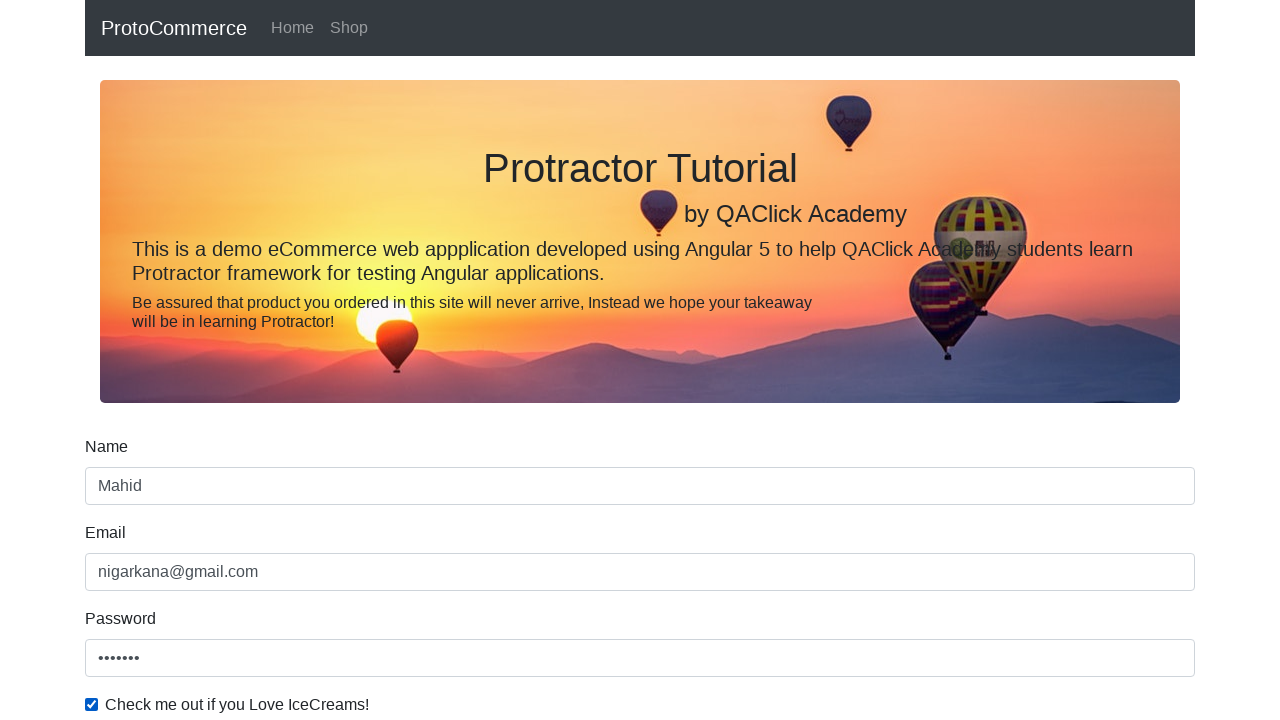

Selected 'Employed' for employment status at (326, 360) on internal:label="Employed"i
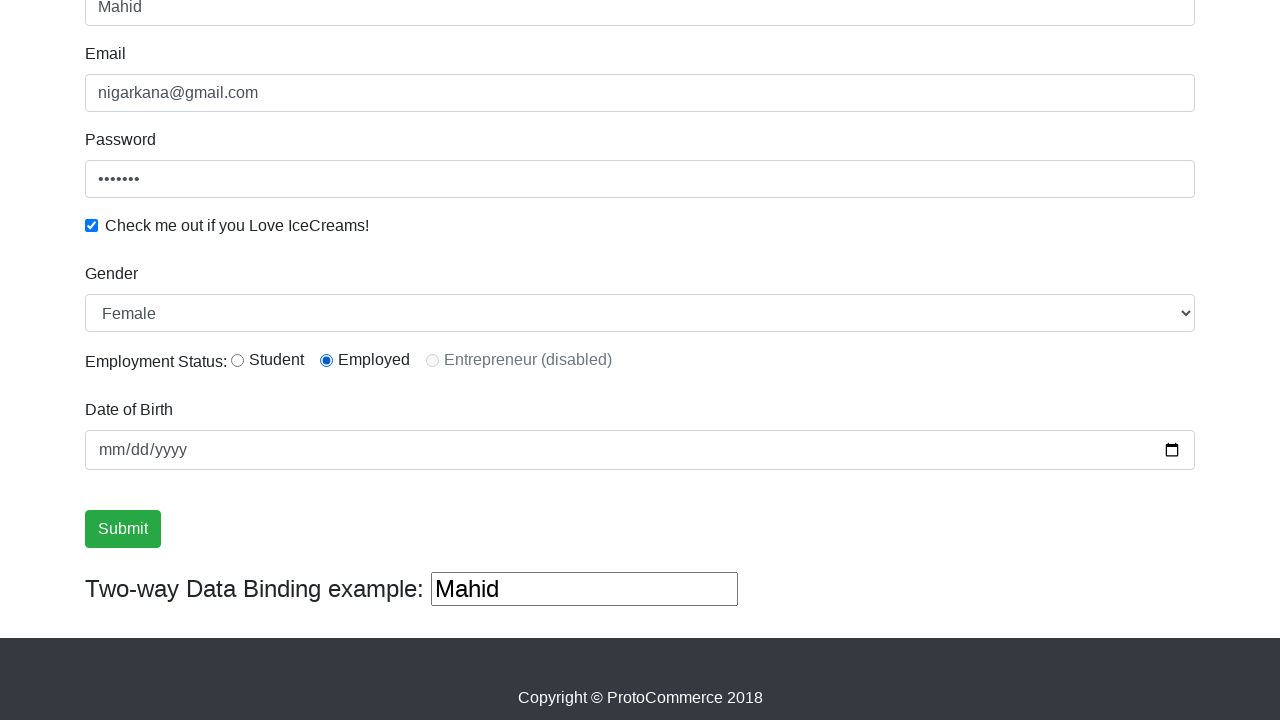

Filled birthday field with '2013-11-24' on input[name='bday']
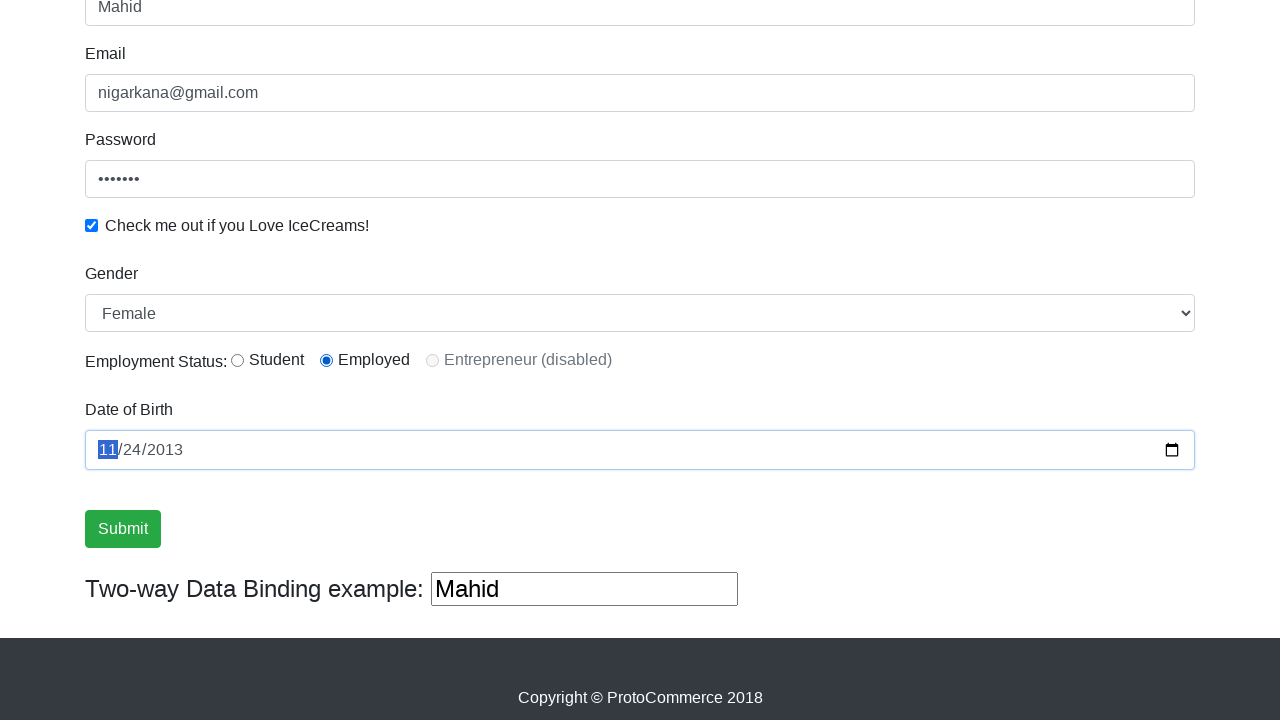

Clicked Submit button to submit the form at (123, 529) on internal:role=button[name="Submit"i]
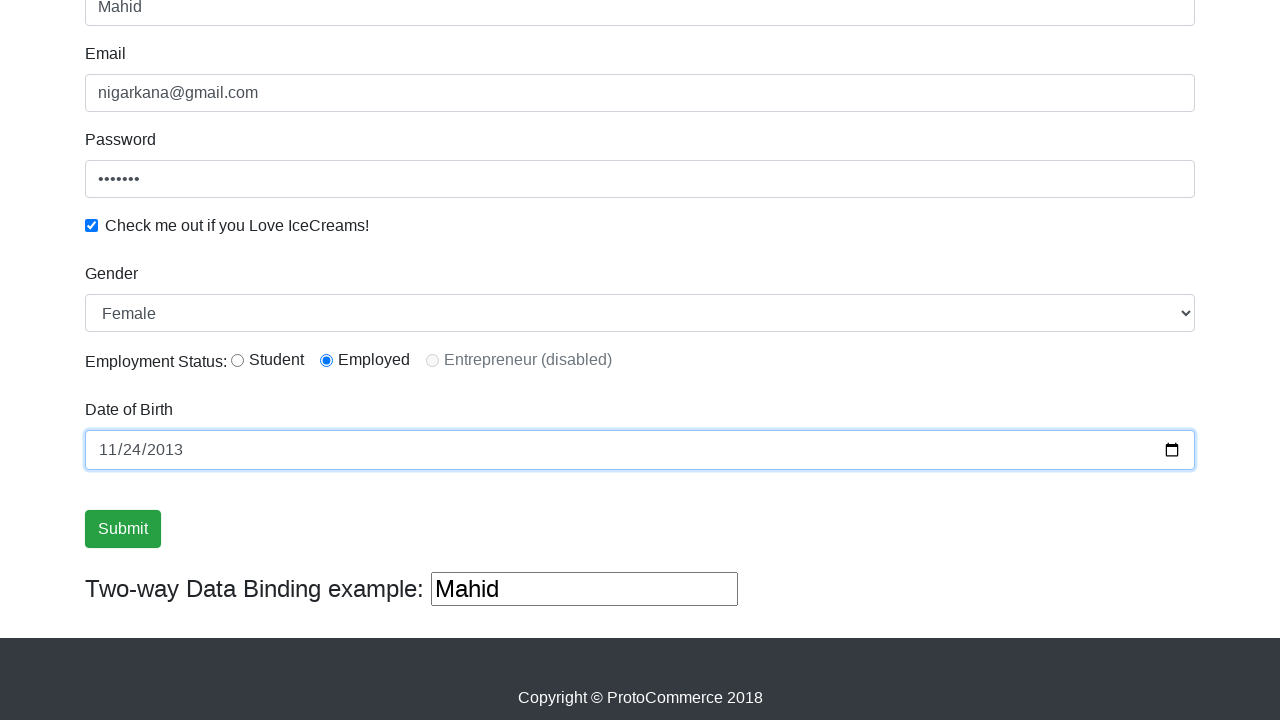

Verified and clicked on success message at (640, 360) on internal:text="Success! The Form has been submitted successfully!."i
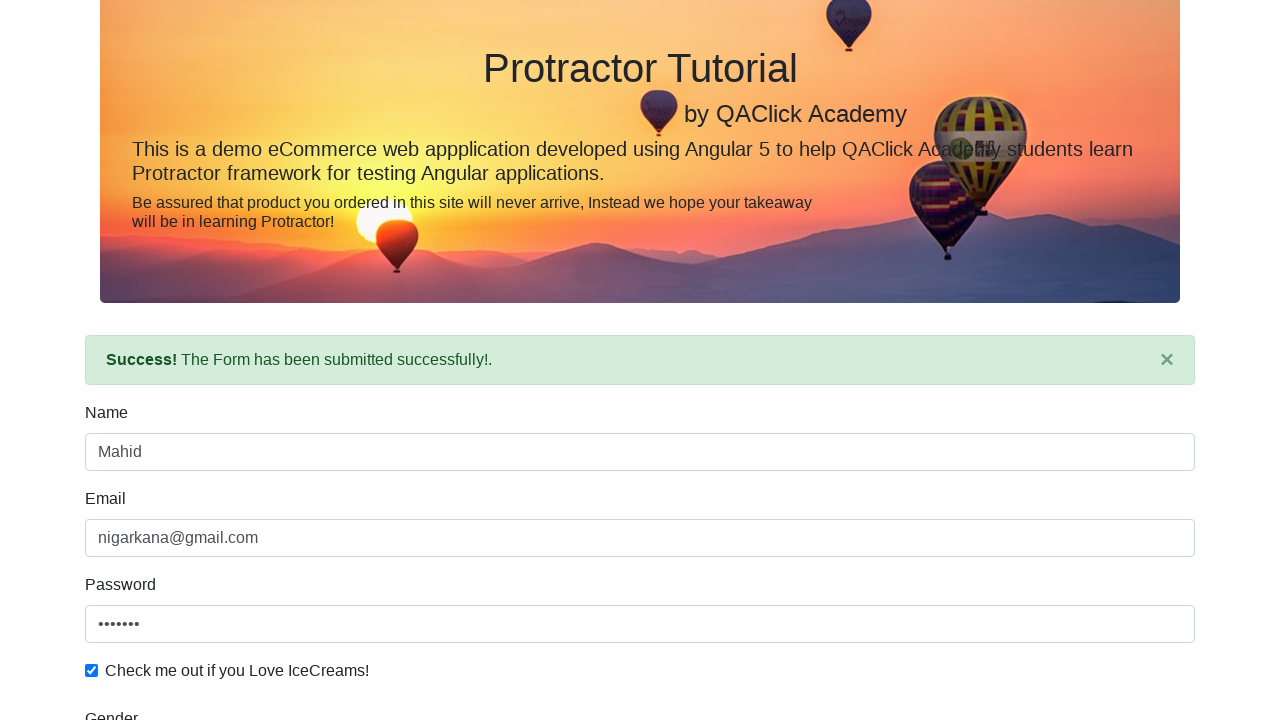

Navigated to Shop page at (349, 28) on internal:role=link[name="Shop"i]
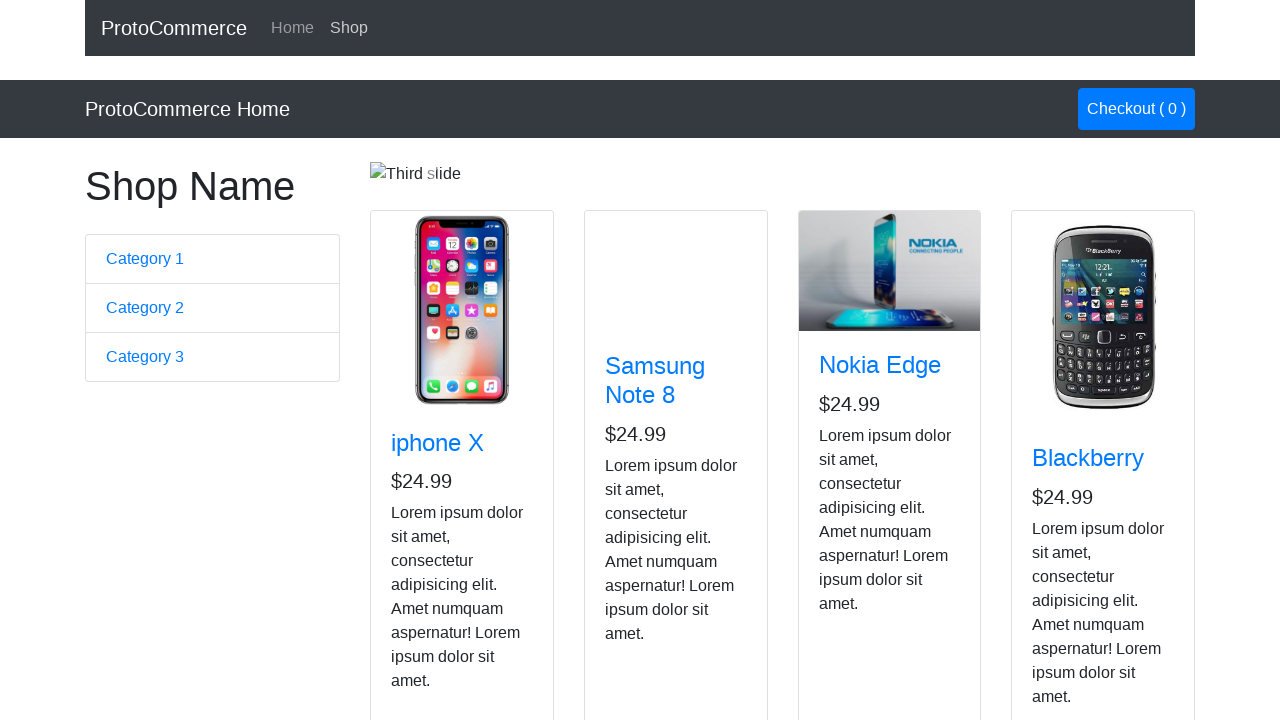

Added Nokia Edge product to cart at (854, 528) on app-card >> internal:has-text="Nokia Edge"i >> internal:role=button
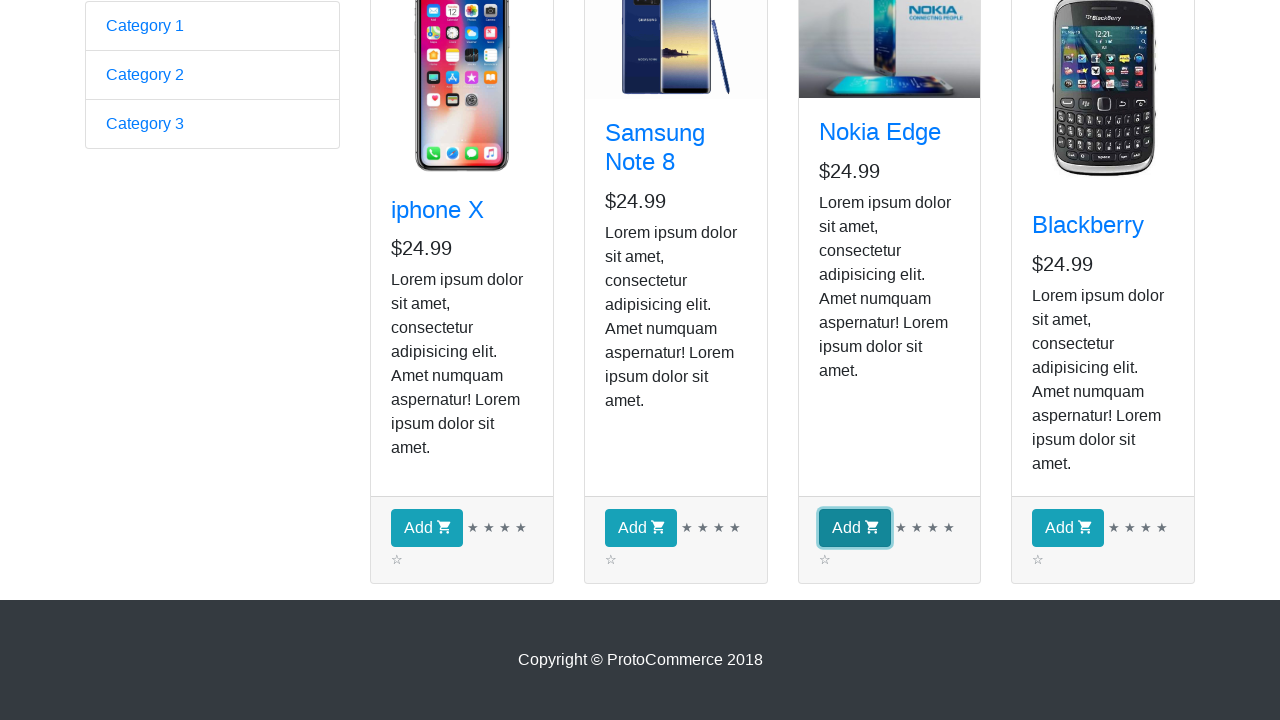

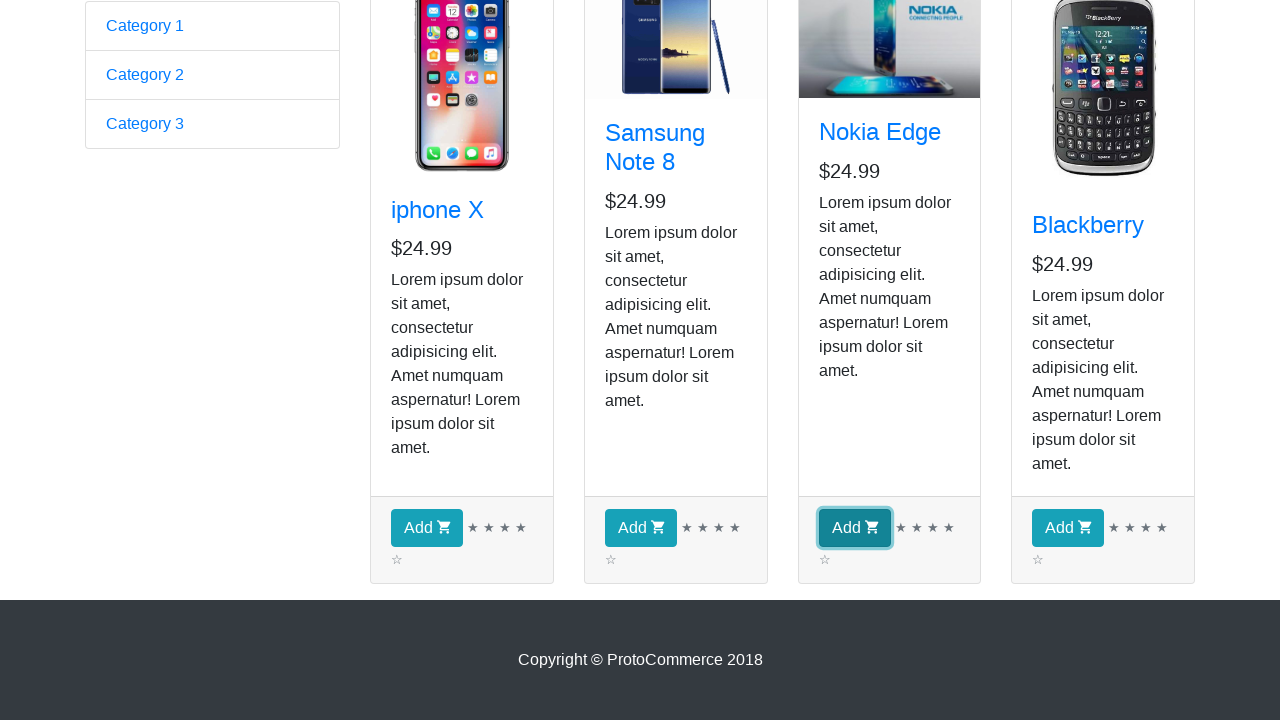